Navigates to the Python 2.7.12 download page and clicks on the Windows x86-64 MSI installer download link

Starting URL: https://www.python.org/downloads/release/python-2712/

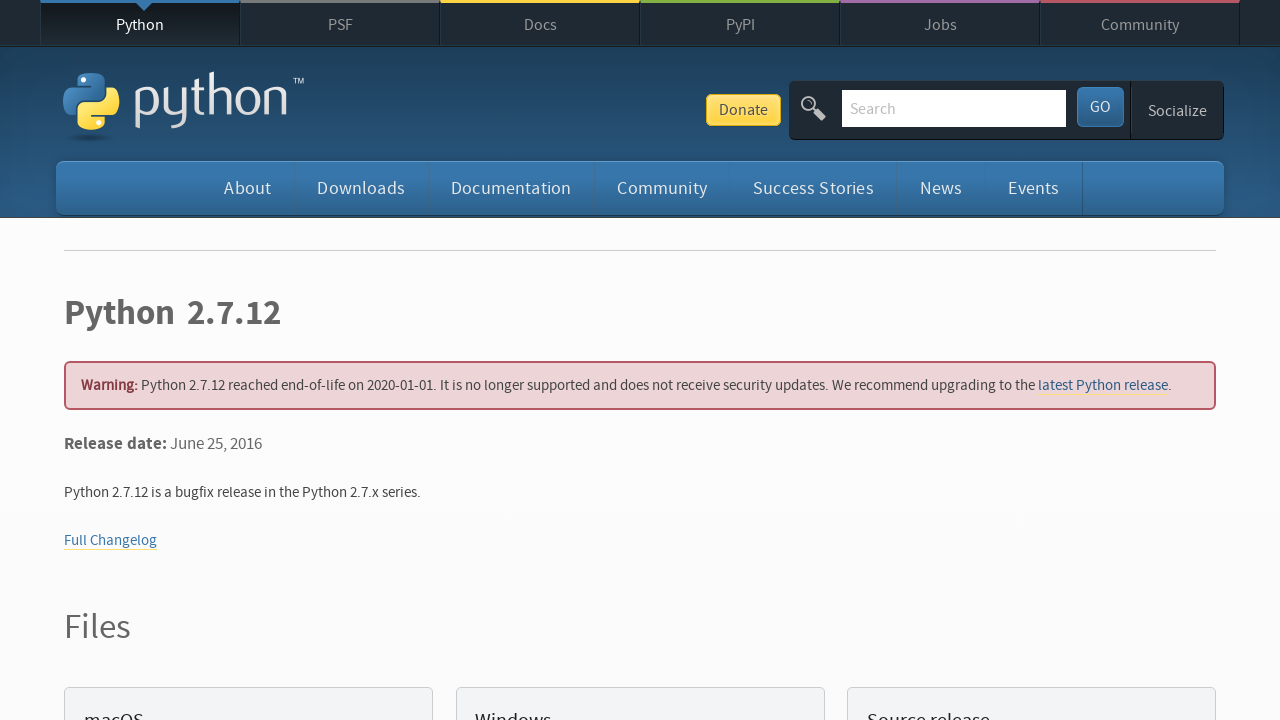

Navigated to Python 2.7.12 release page
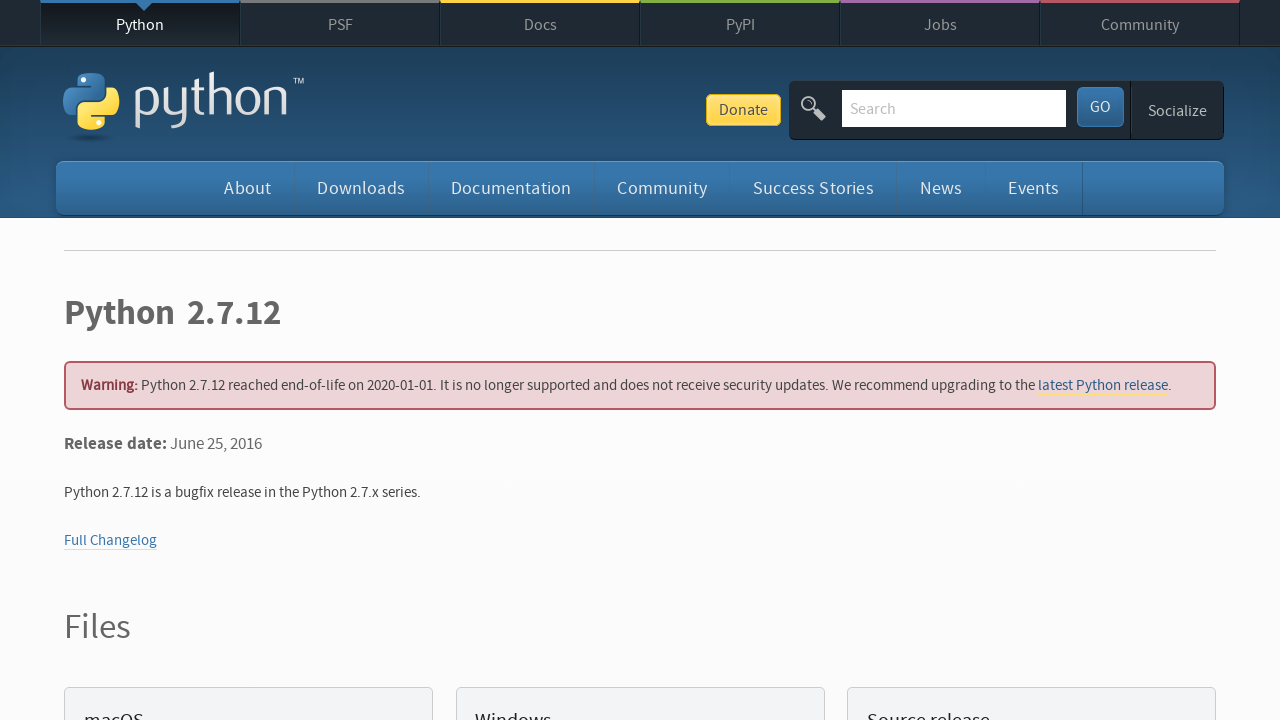

Clicked on Windows x86-64 MSI installer download link at (162, 360) on a:has-text('Windows x86-64 MSI installer')
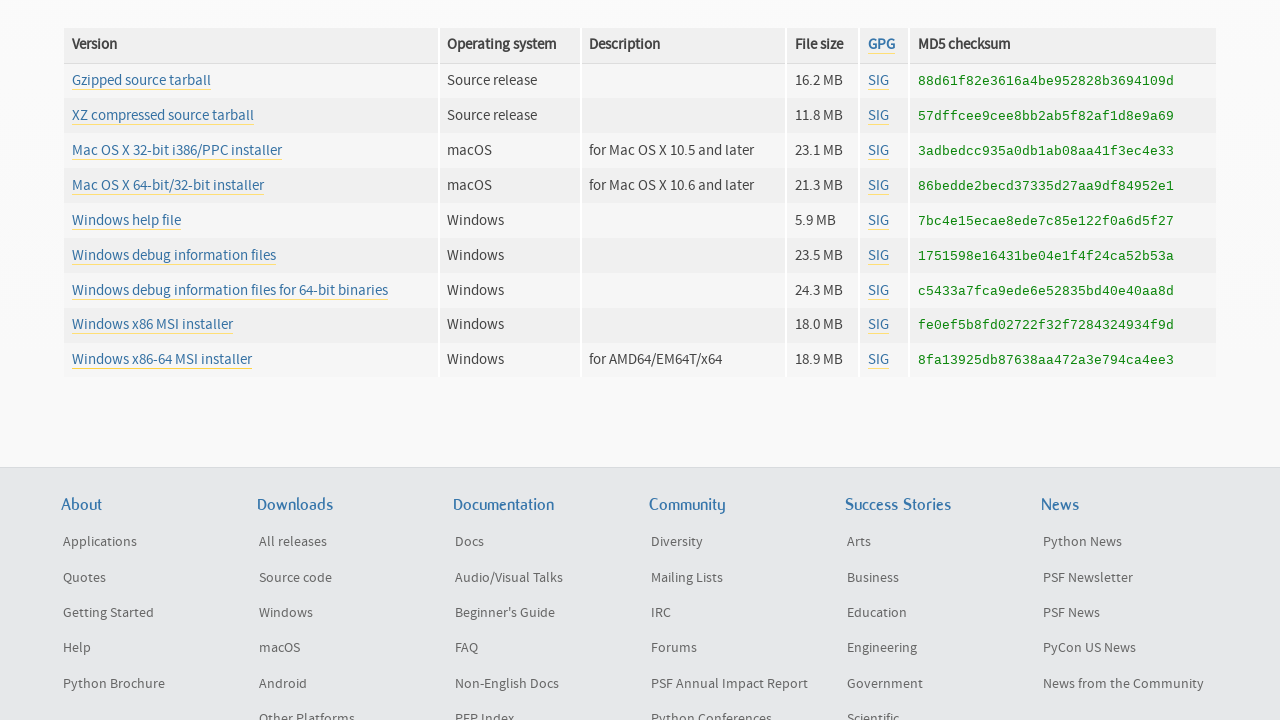

Waited 2 seconds for download to initiate
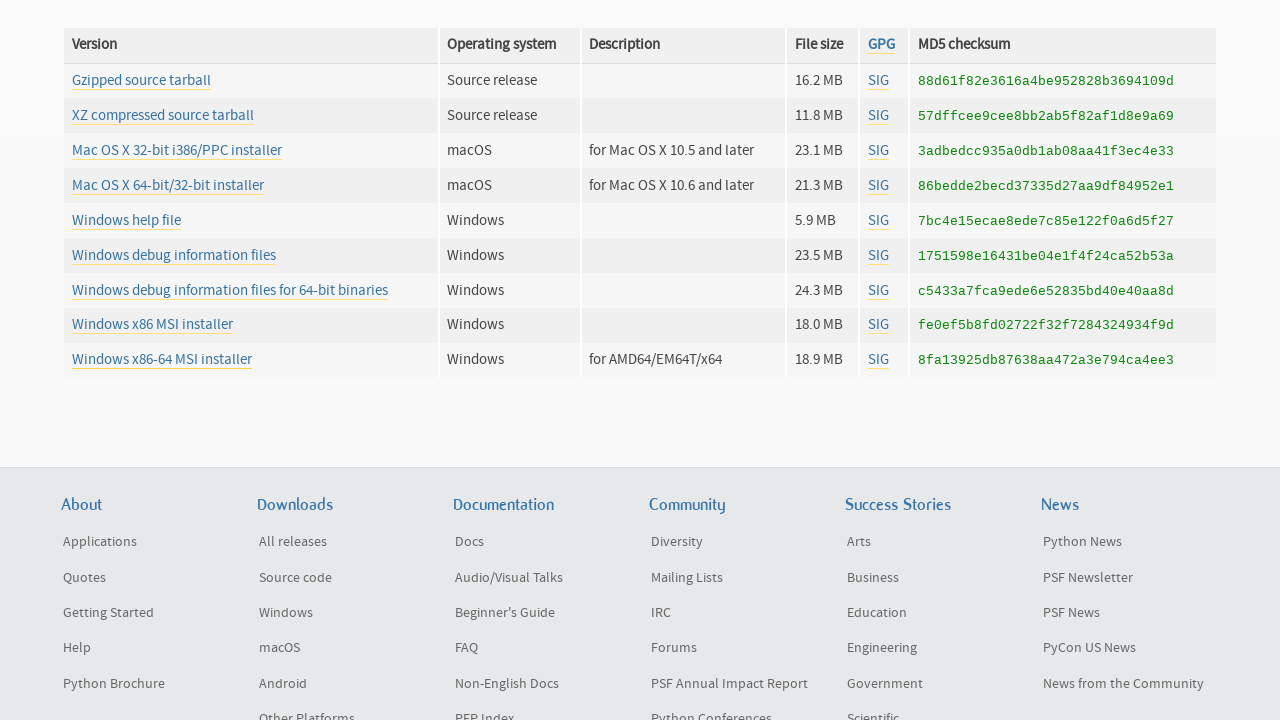

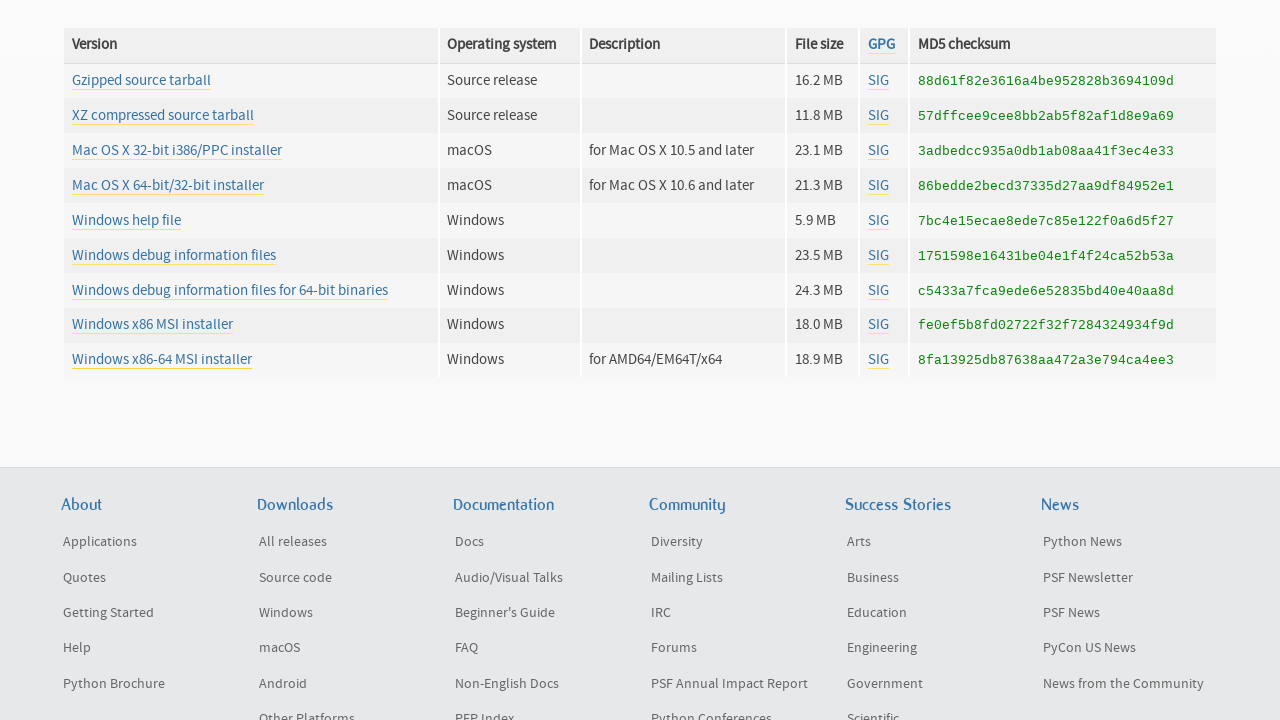